Tests the Email Alert API integration by navigating to research statistics, clicking to get emails, selecting statistics option, and continuing to frequency selection

Starting URL: https://www.gov.uk/search/research-and-statistics

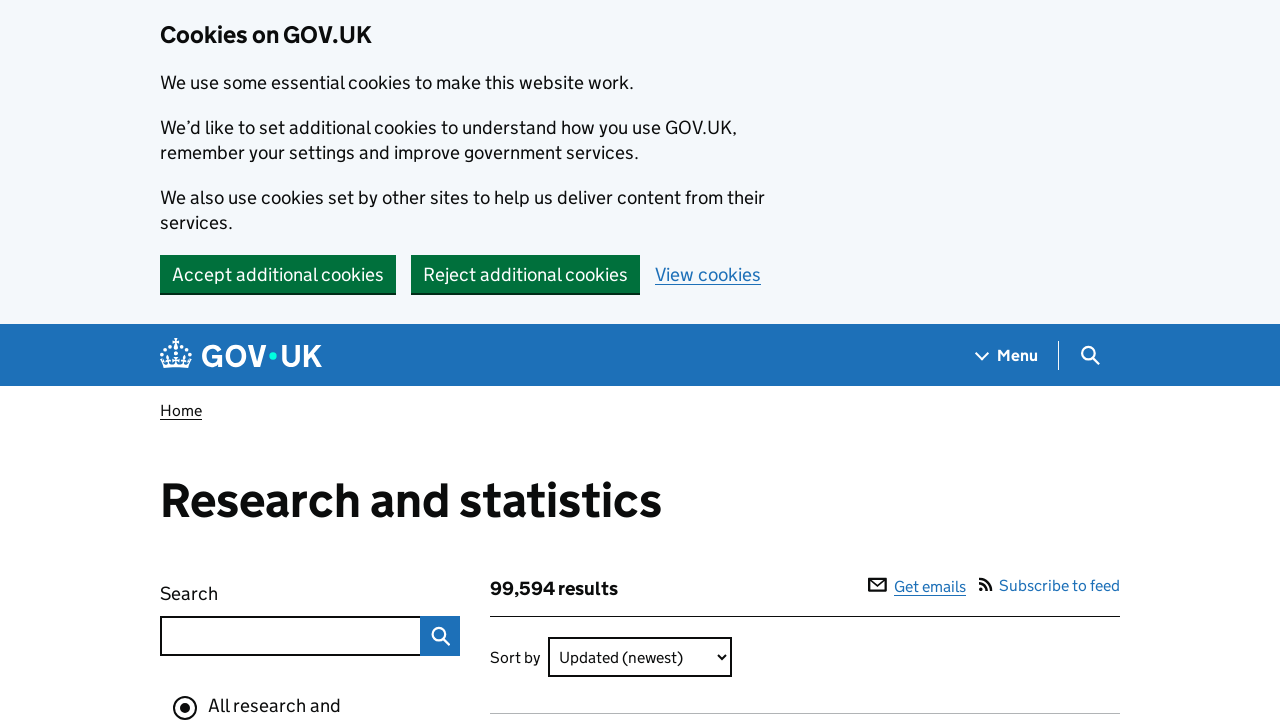

Clicked 'Get emails' link to initiate Email Alert API integration at (917, 586) on internal:role=link[name="Get emails"i] >> nth=0
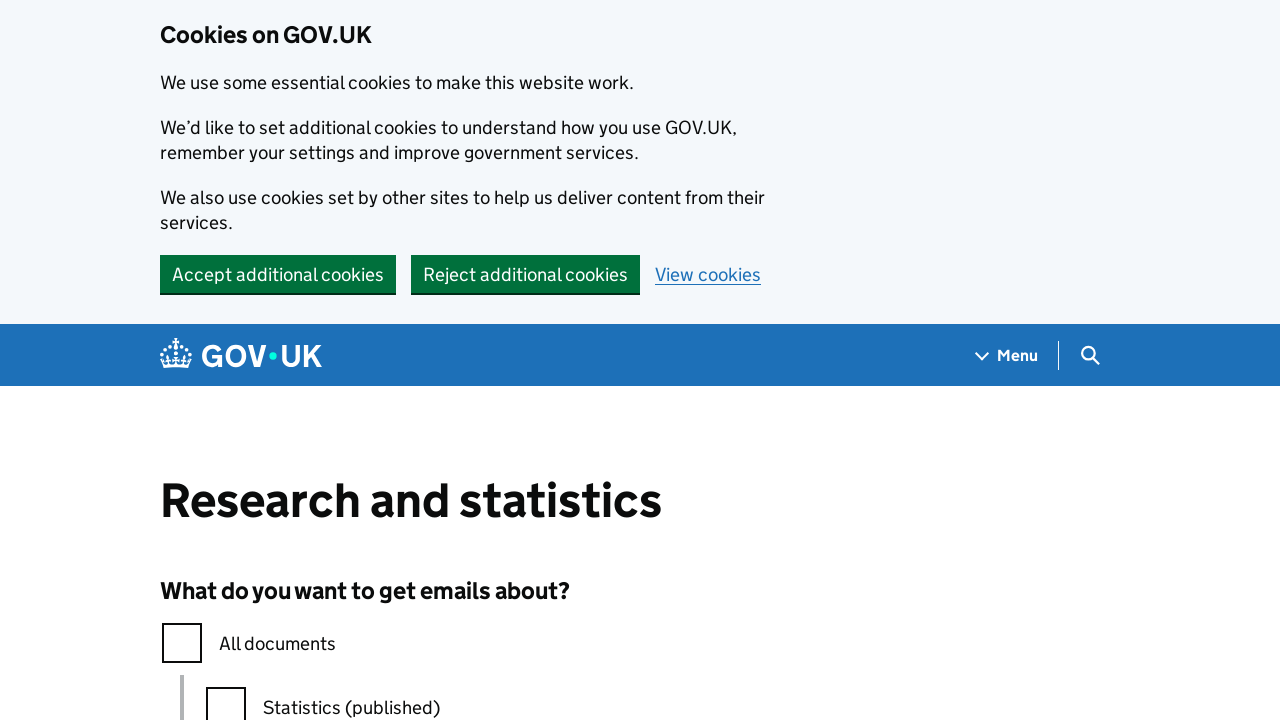

Selected 'Statistics (published)' checkbox at (352, 701) on internal:text="Statistics (published)"i
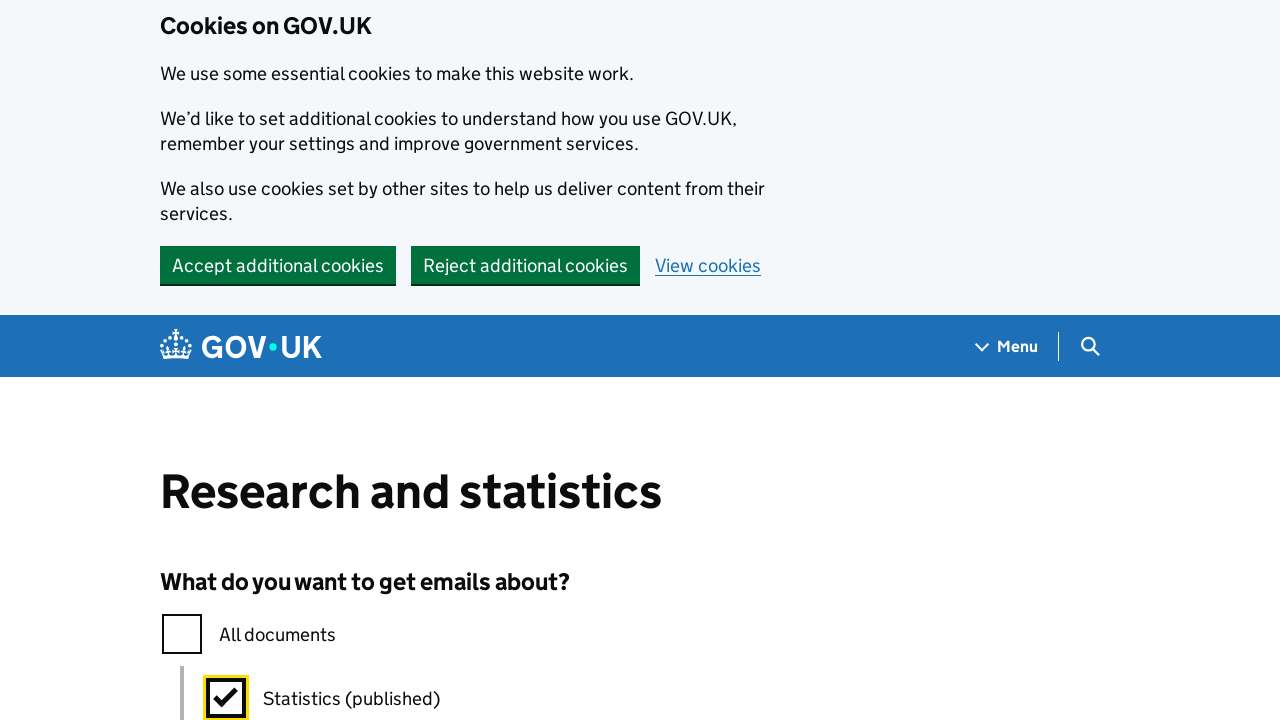

Clicked Continue button to proceed to frequency selection at (209, 360) on internal:role=button[name="Continue"i]
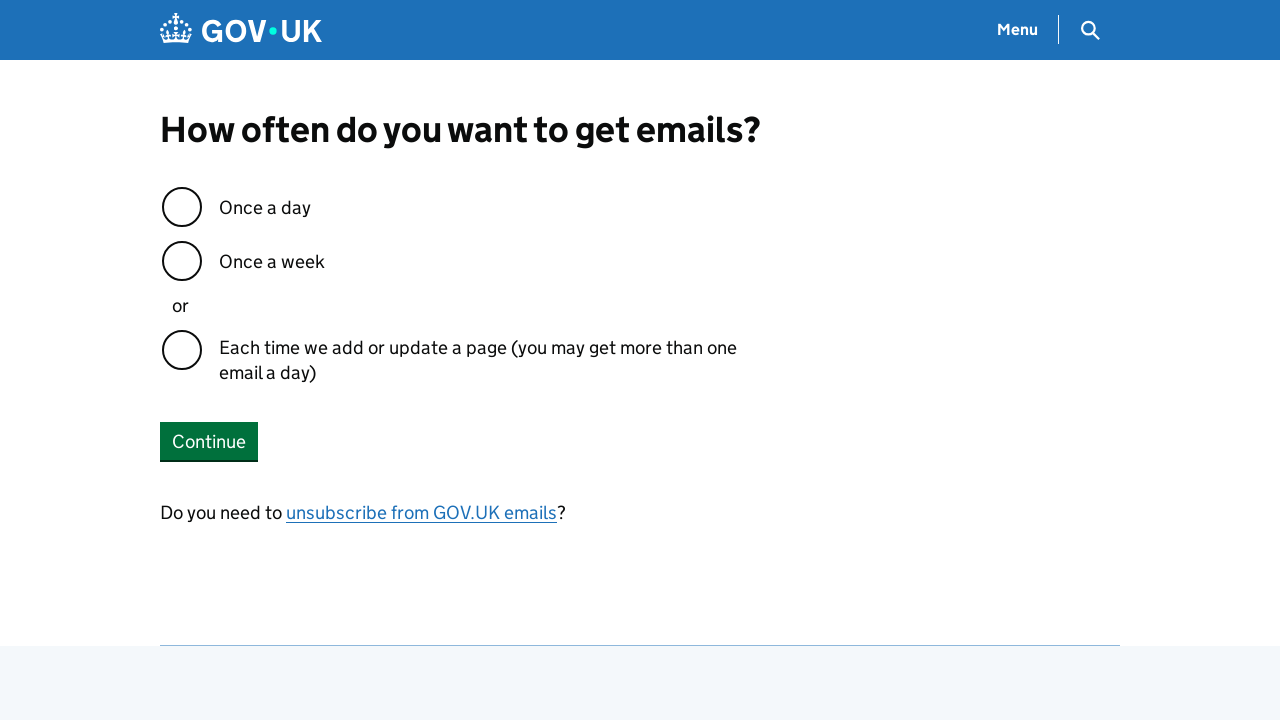

Email frequency question loaded successfully
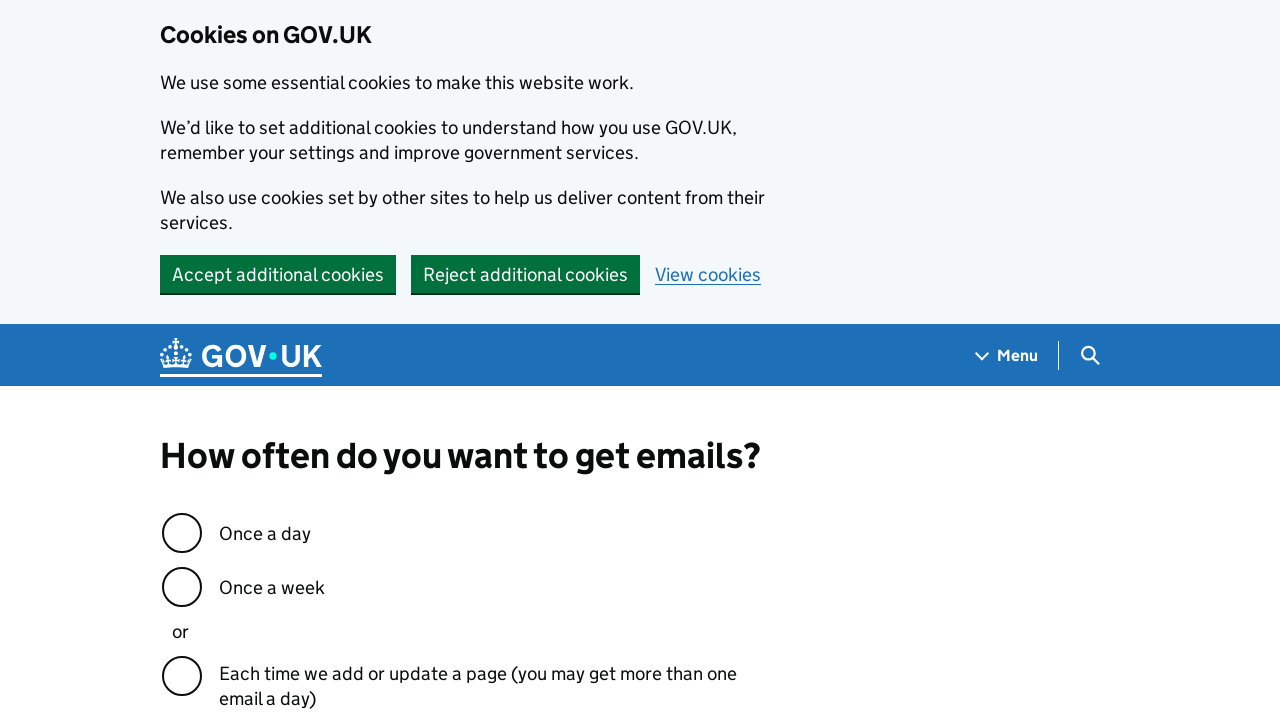

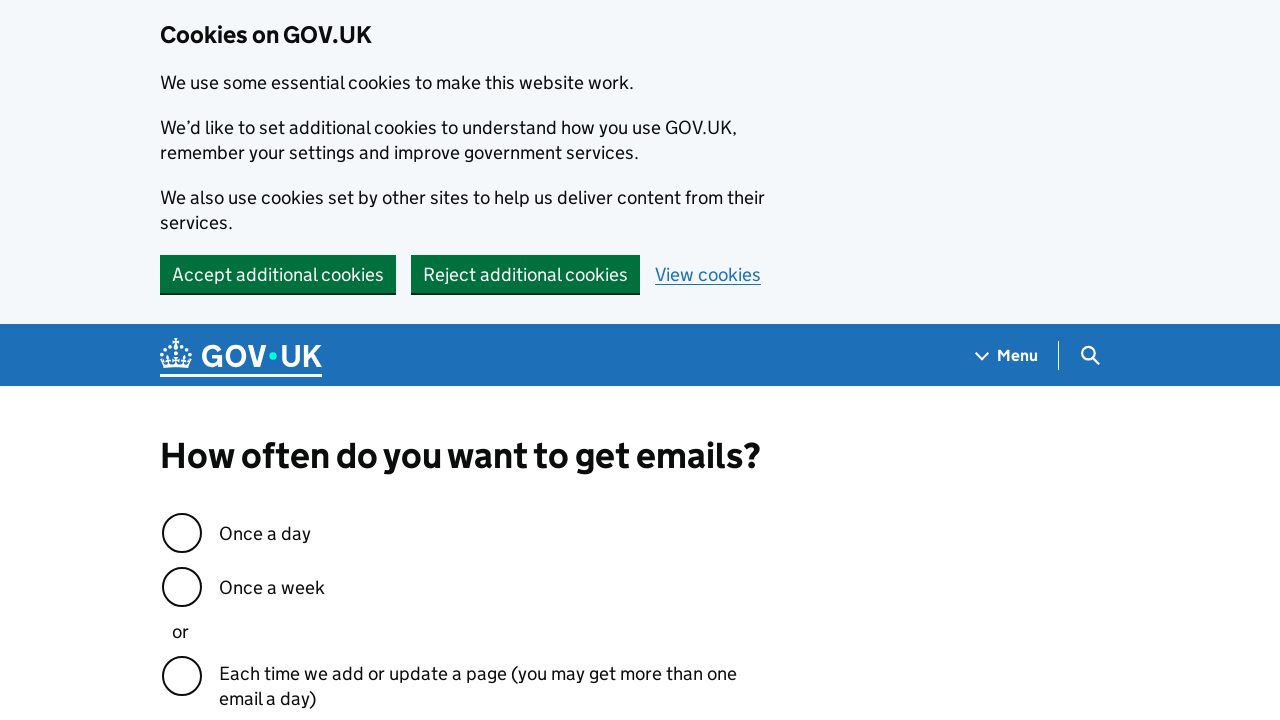